Tests file upload functionality by attaching a file to the upload input, submitting the form, and verifying the upload was successful

Starting URL: https://the-internet.herokuapp.com/upload

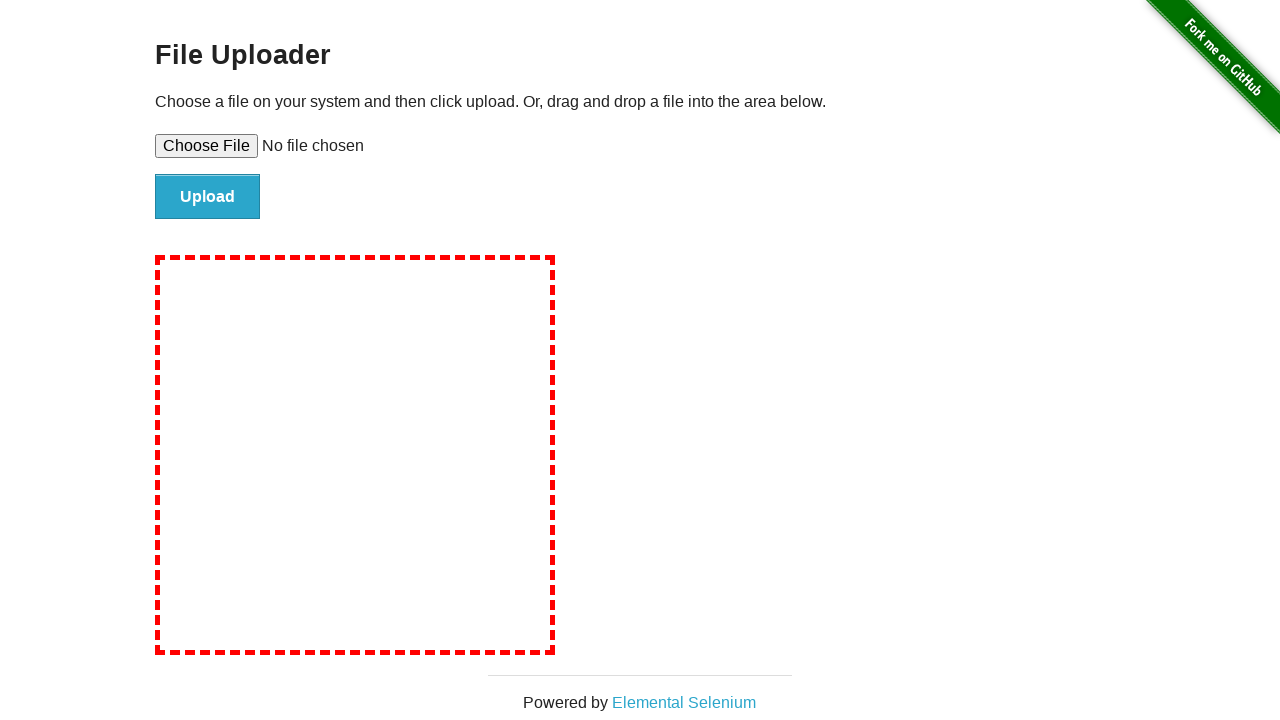

File upload input element became visible
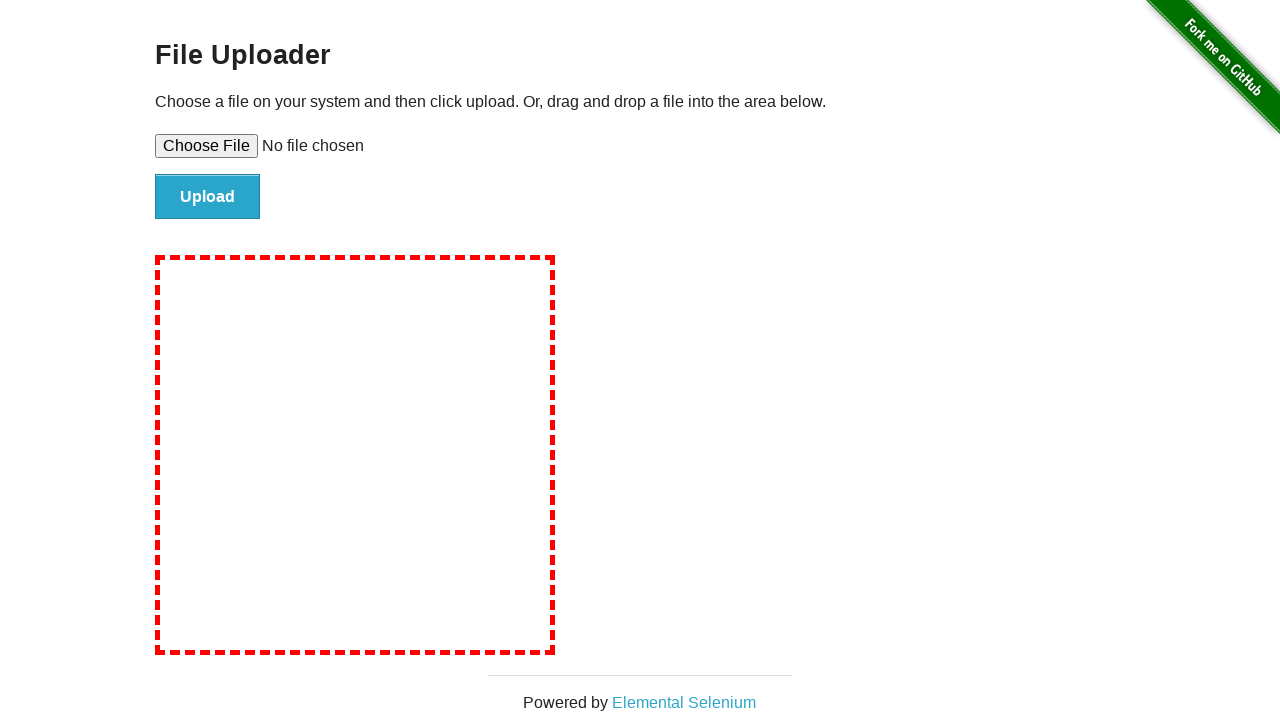

Attached test_upload.txt file to upload input
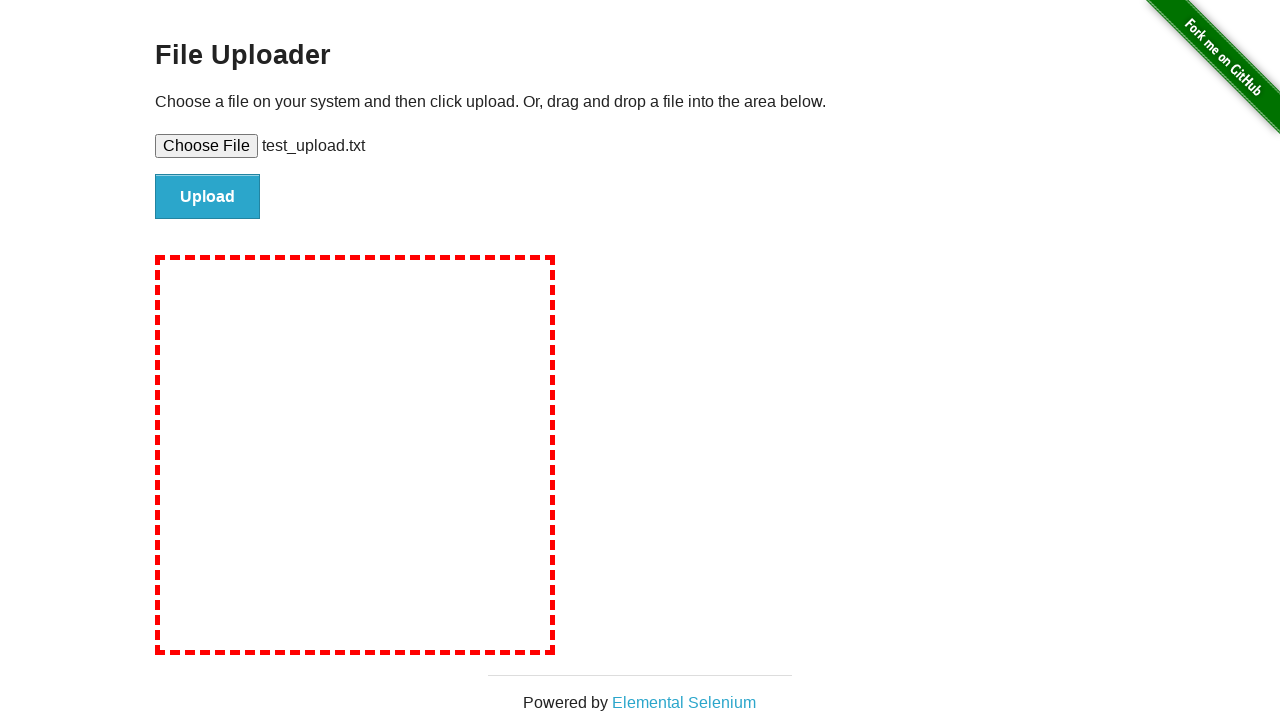

Clicked file submit button to upload the file at (208, 197) on #file-submit
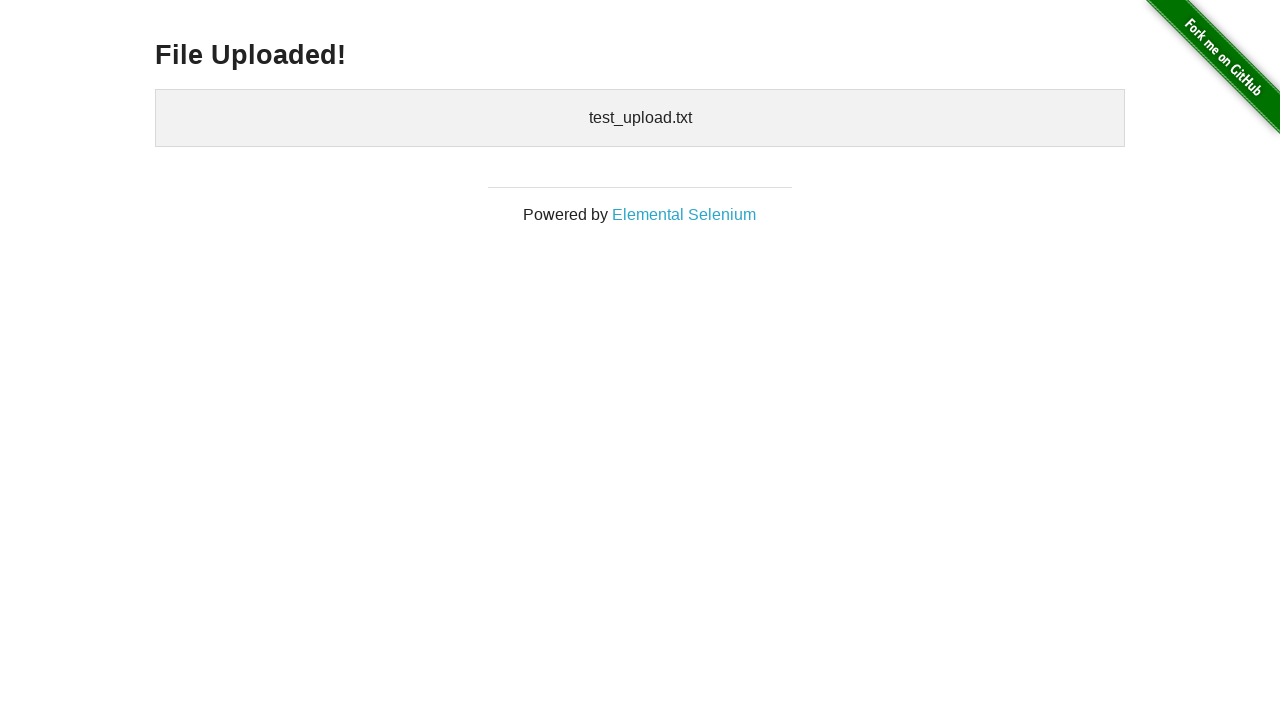

Upload confirmation content loaded
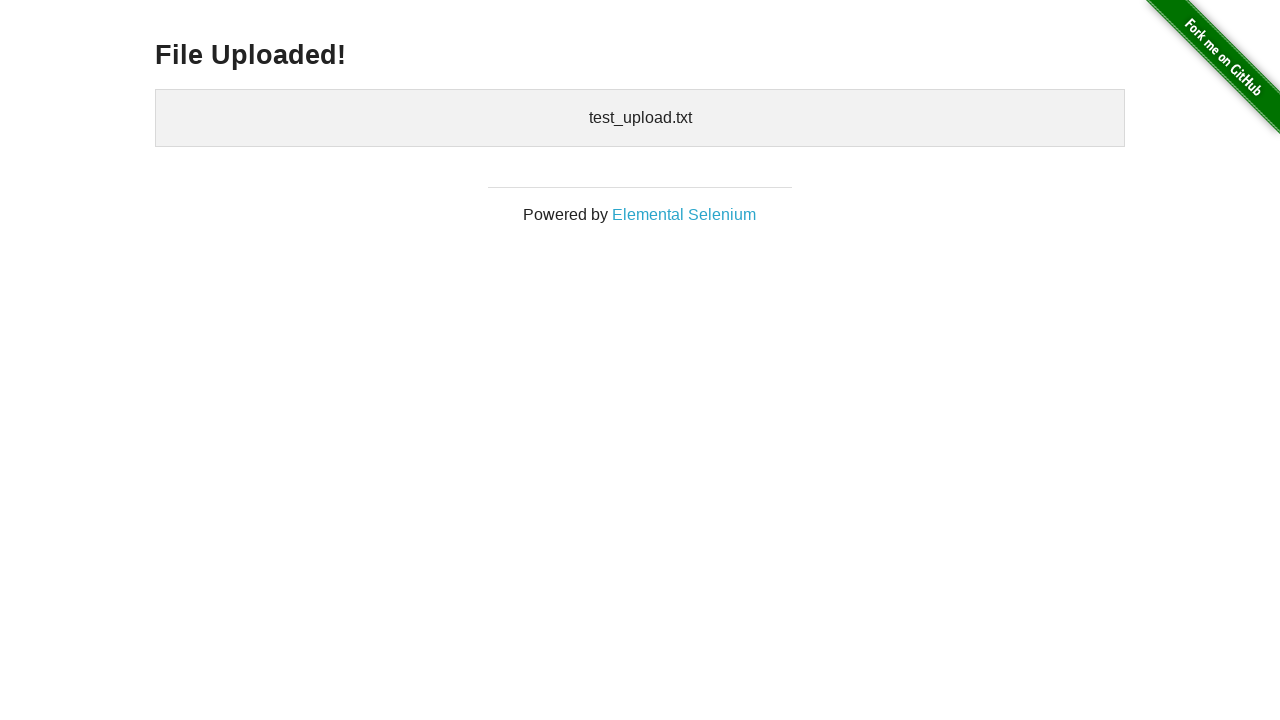

Verified 'File Uploaded!' message displayed on page
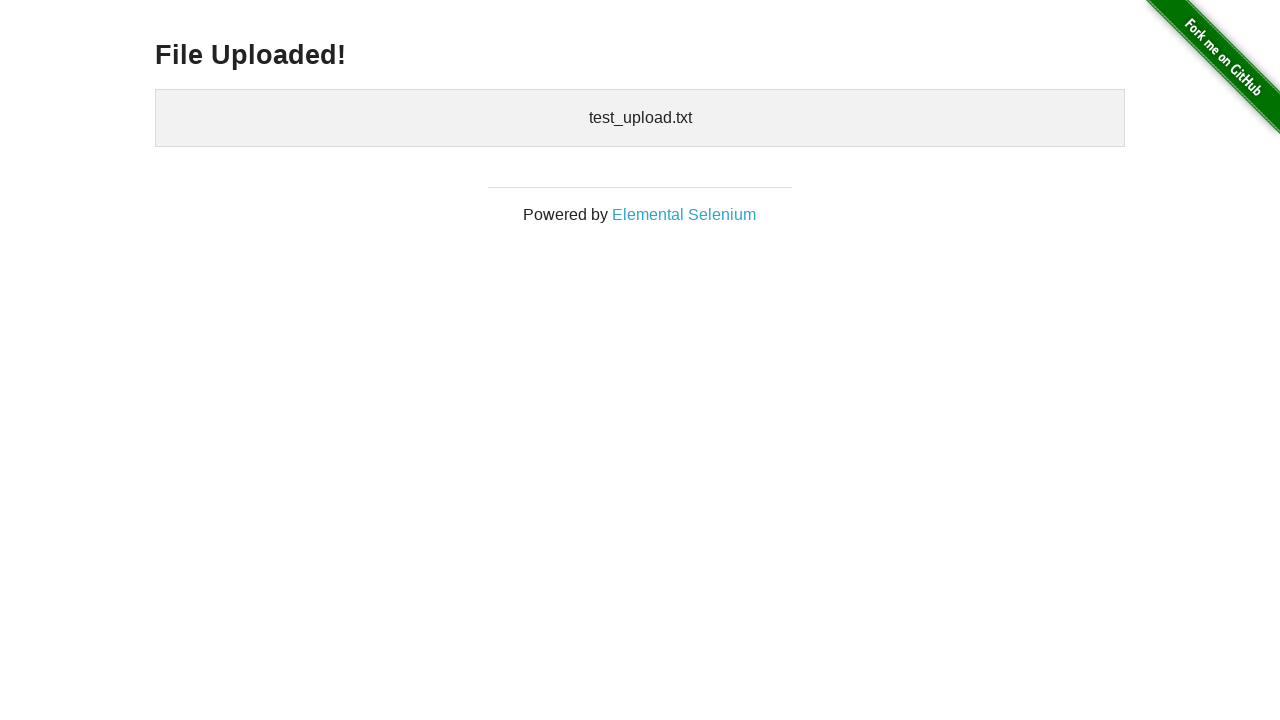

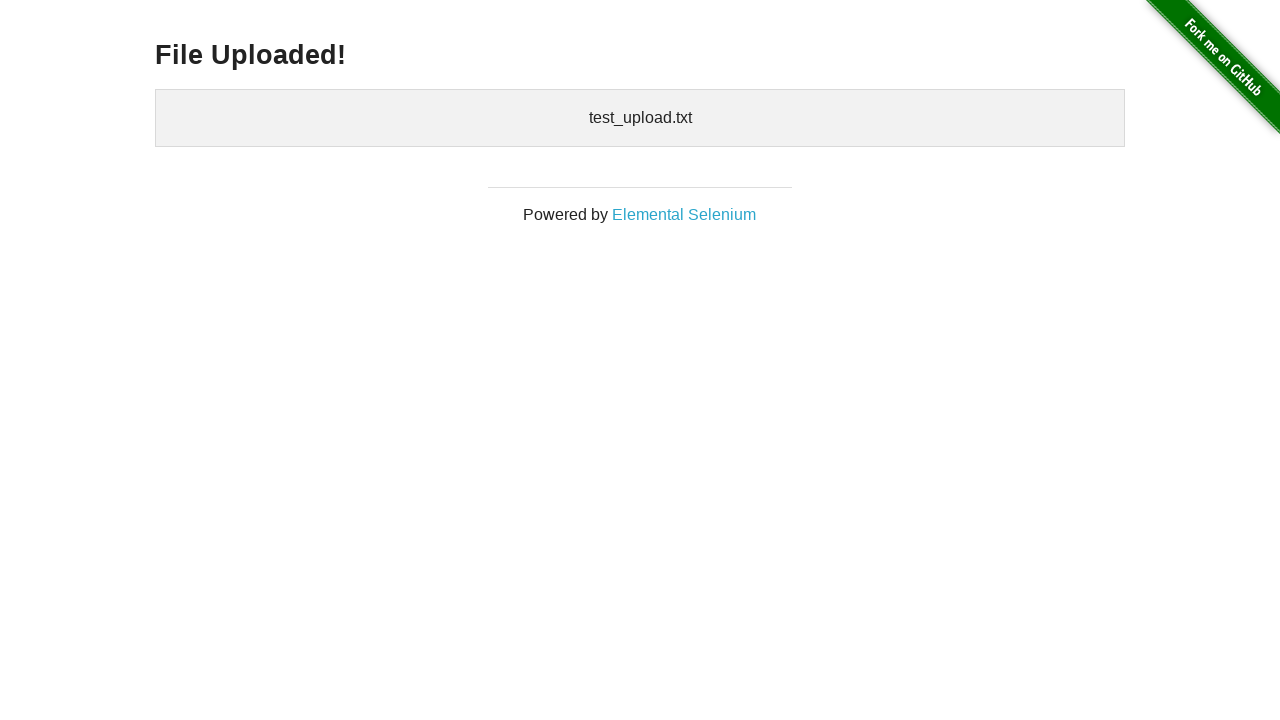